Tests selecting multiple items in a selectable list and verifying they receive the active class

Starting URL: https://demoqa.com/selectable

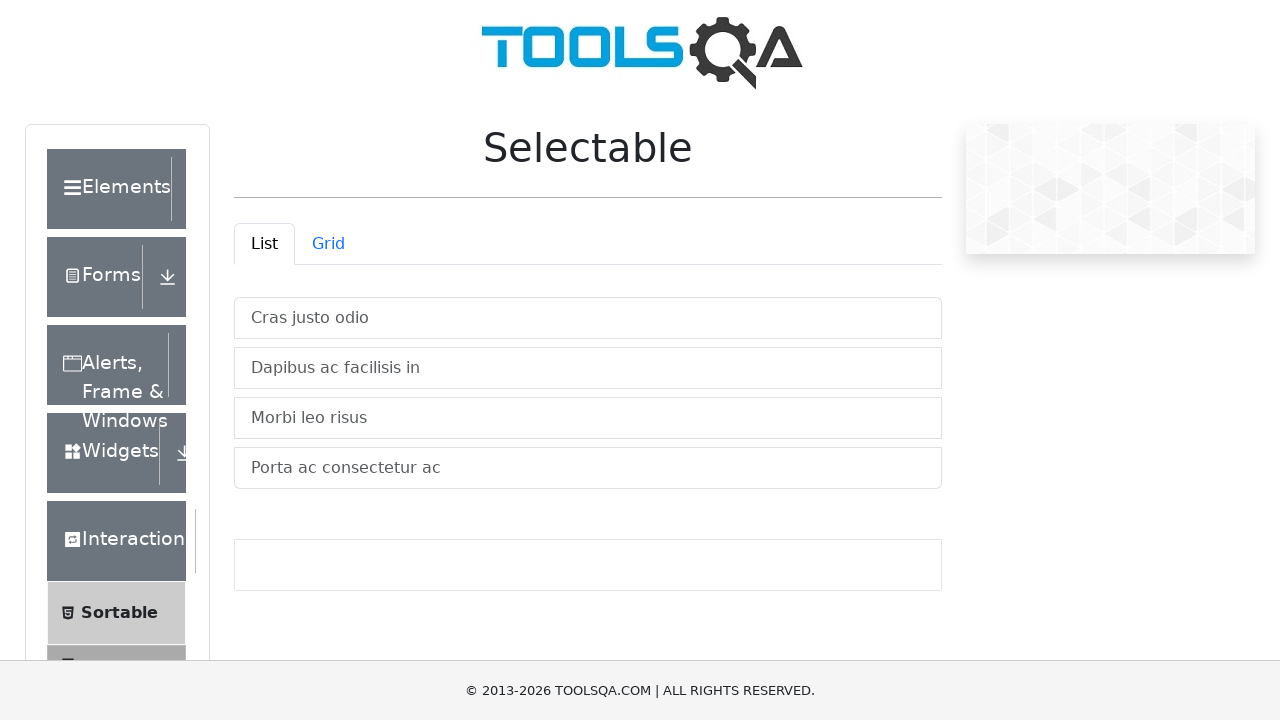

Navigated to selectable list page
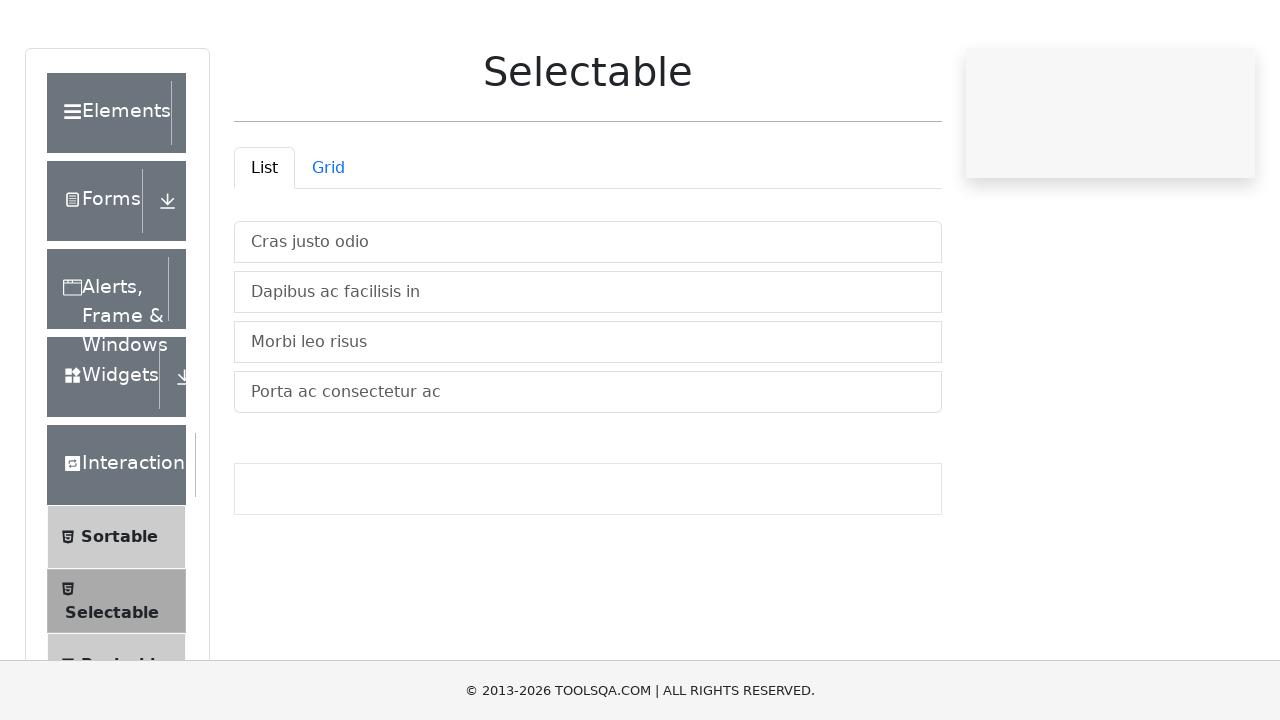

Located selectable list items
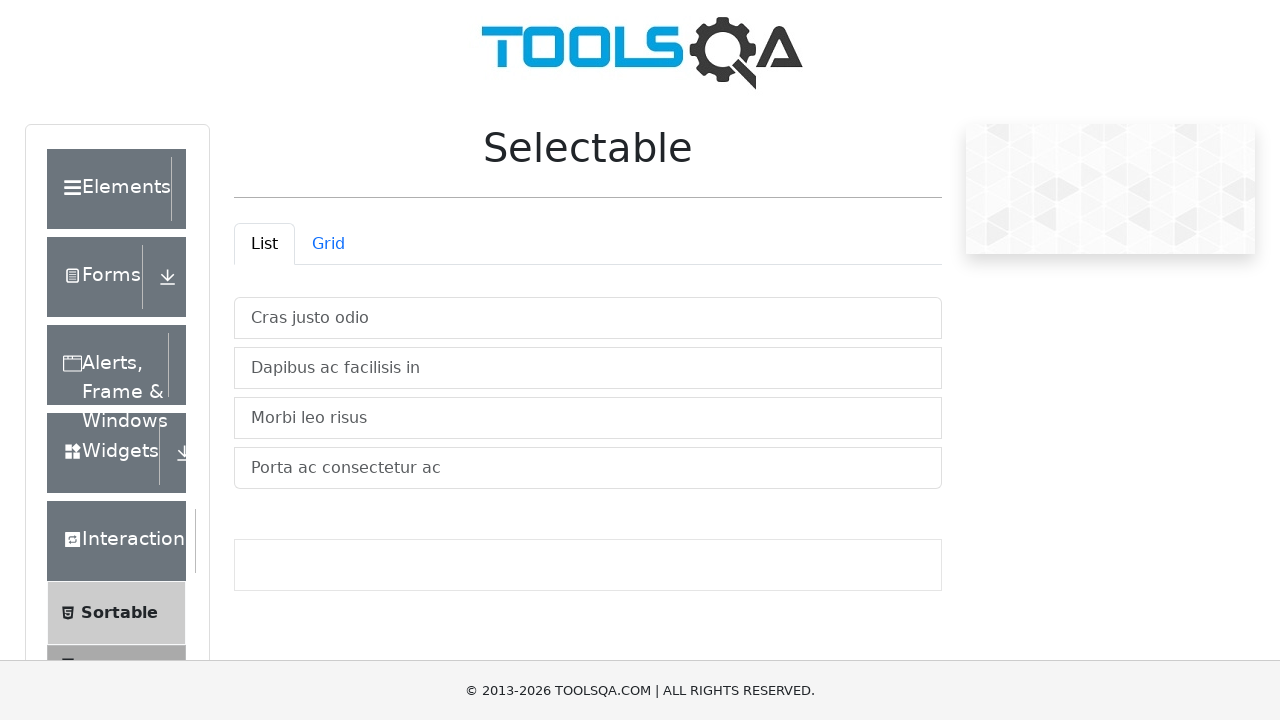

Clicked second item in selectable list at (588, 368) on #verticalListContainer li >> nth=1
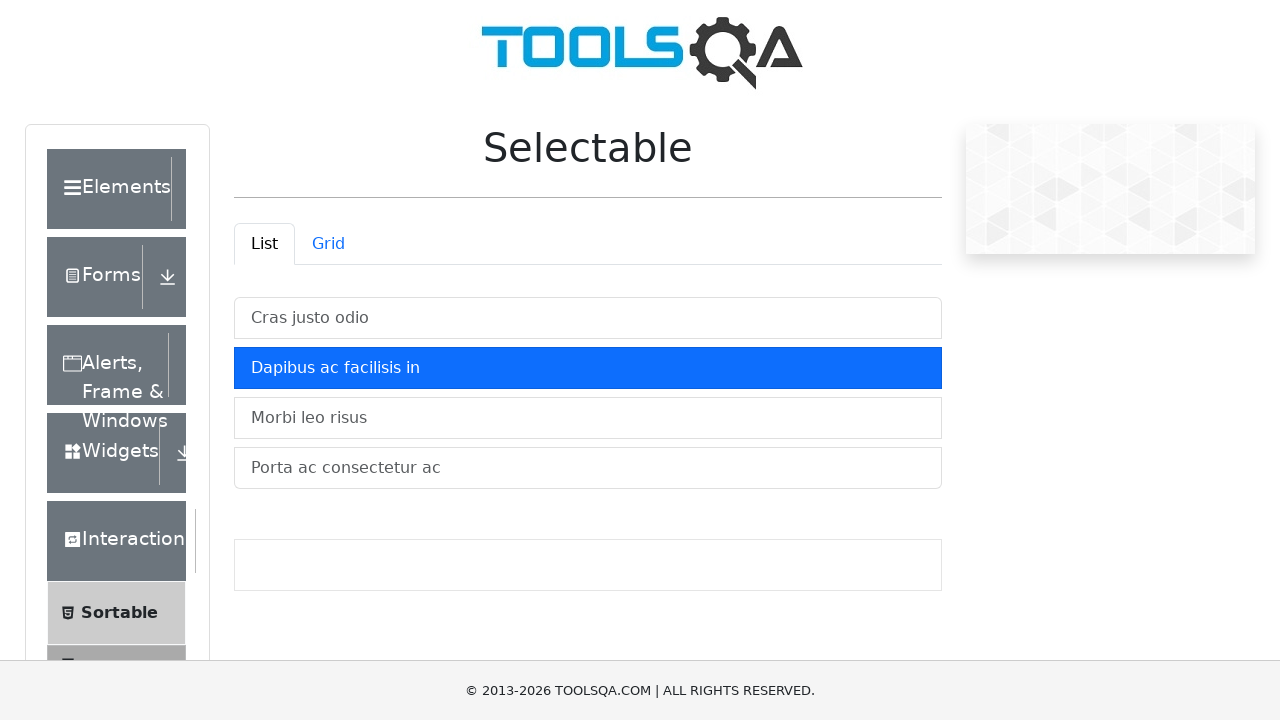

Clicked third item in selectable list at (588, 418) on #verticalListContainer li >> nth=2
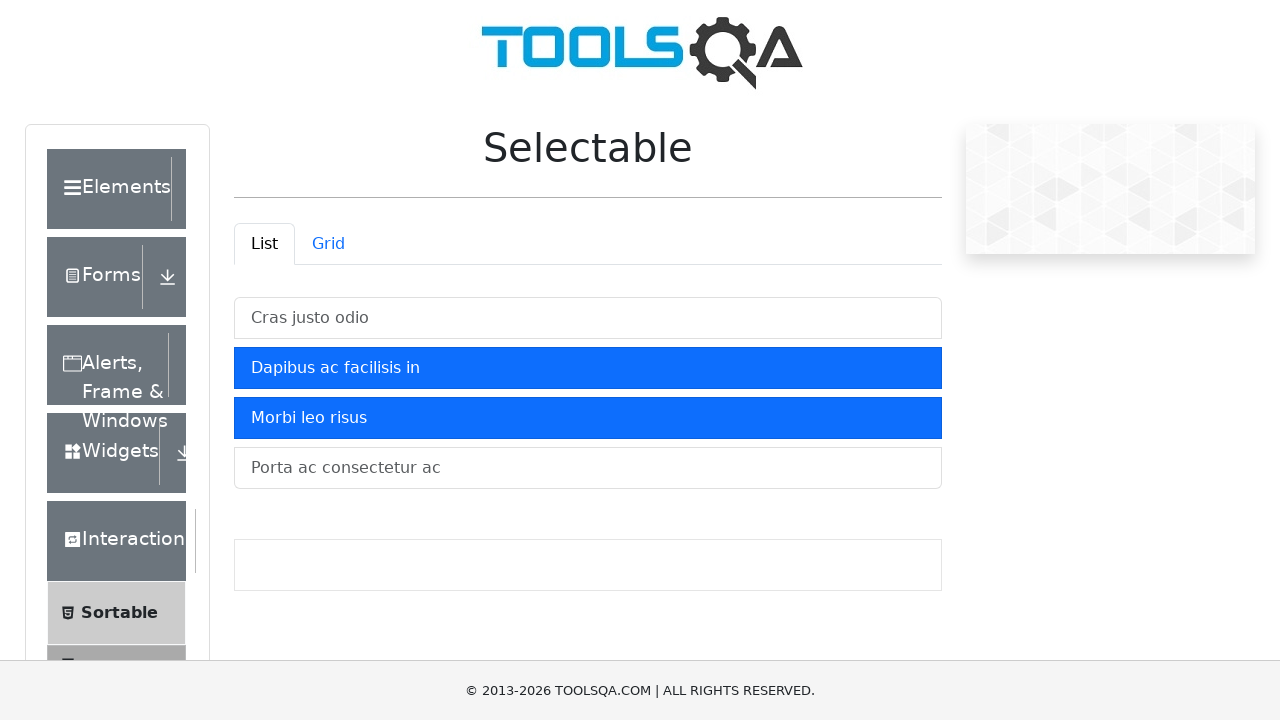

Counted selected items with active class
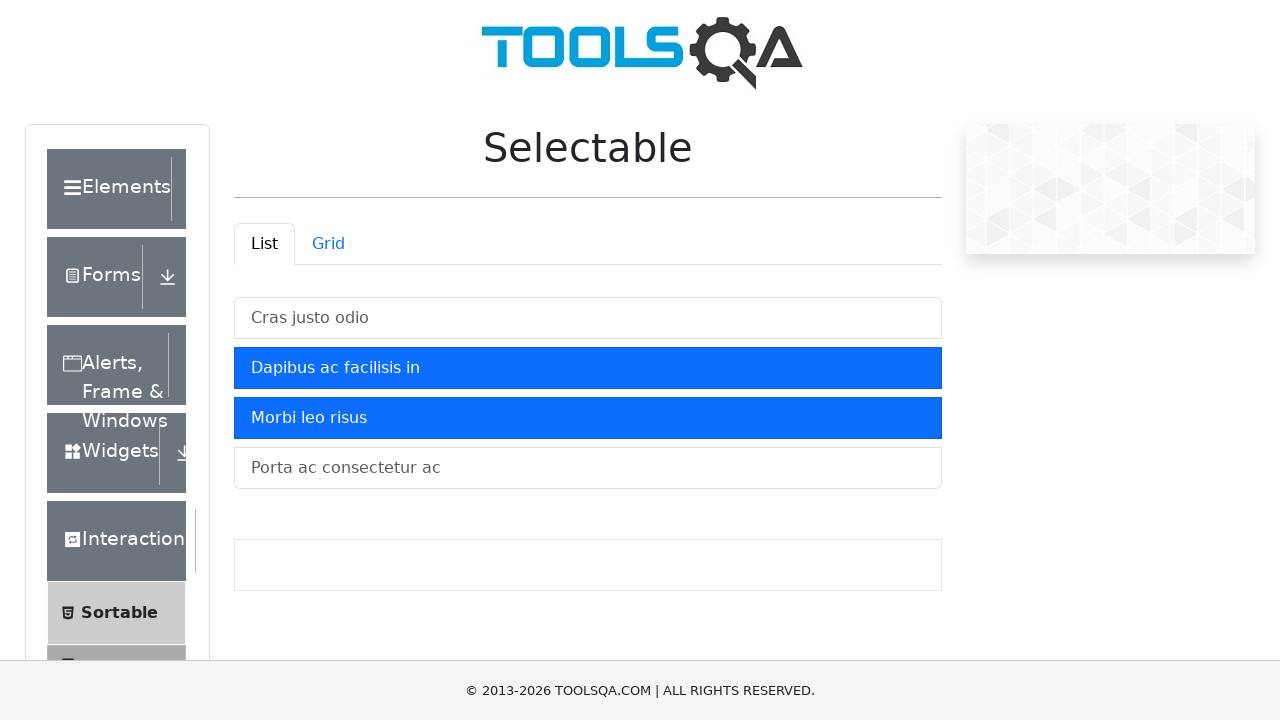

Verified that exactly 2 items are selected
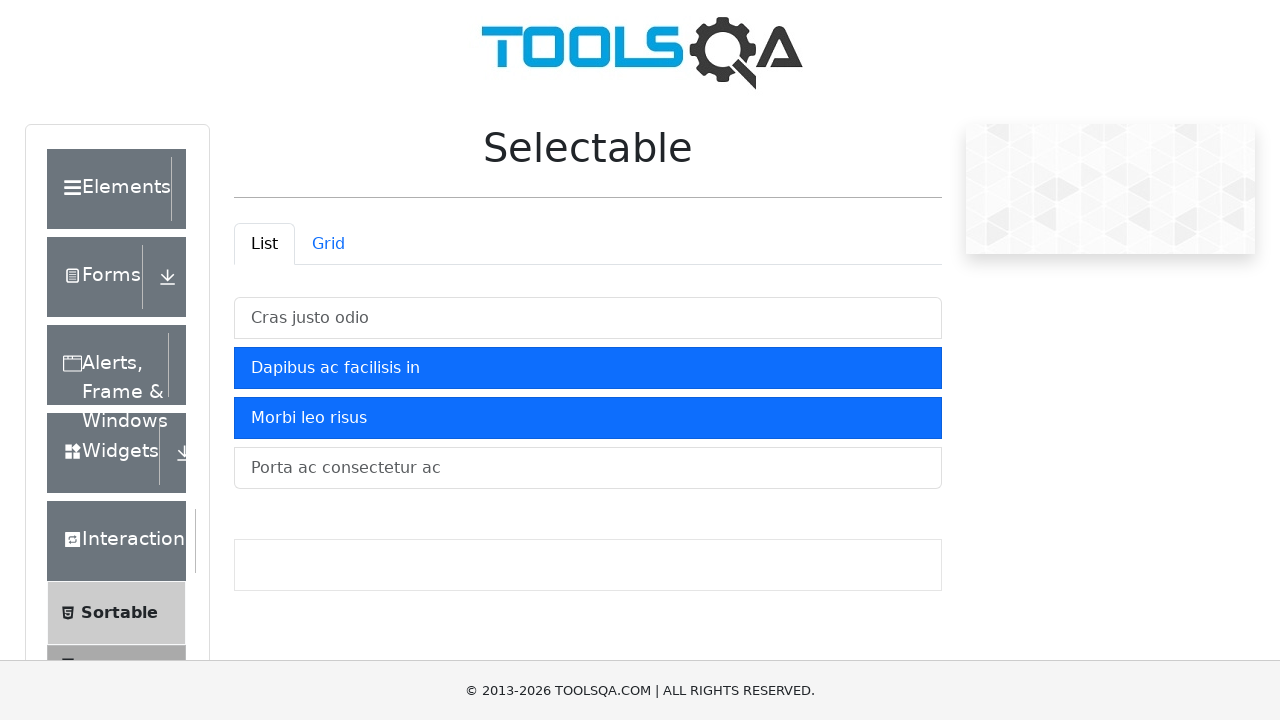

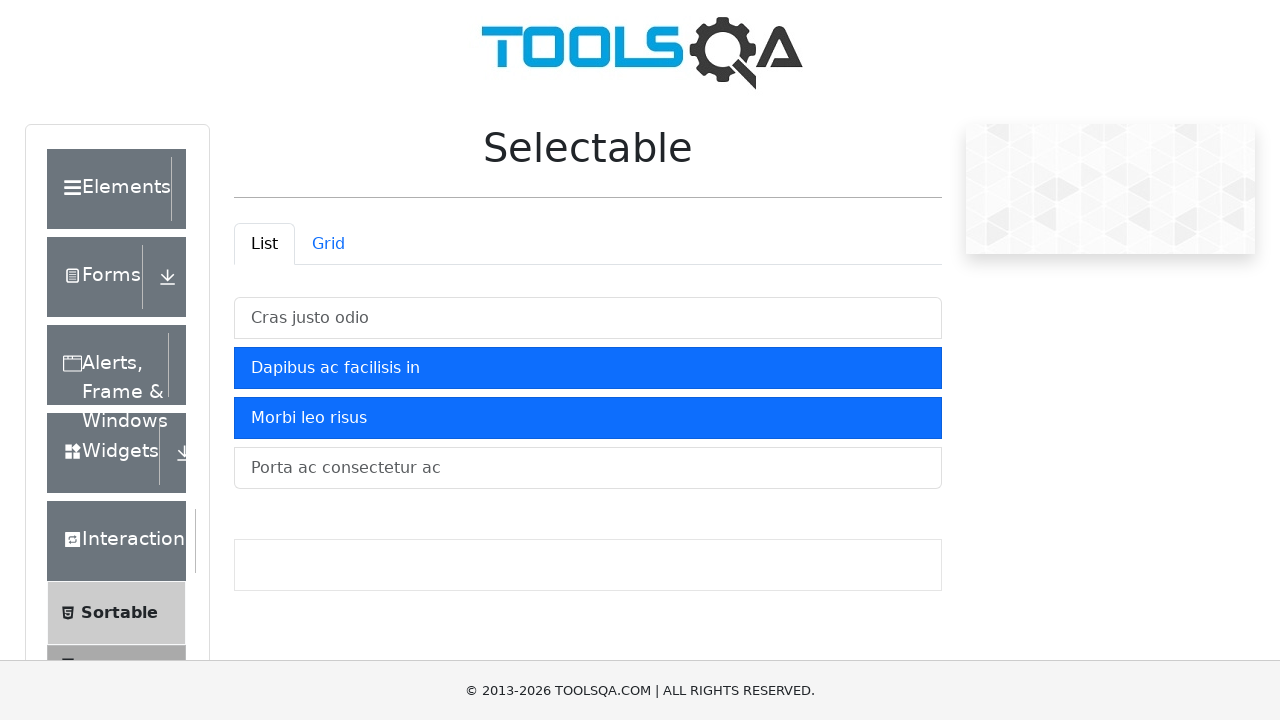